Simple assertion test that validates test data - no browser actions needed

Starting URL: https://opensource-demo.orangehrmlive.com/

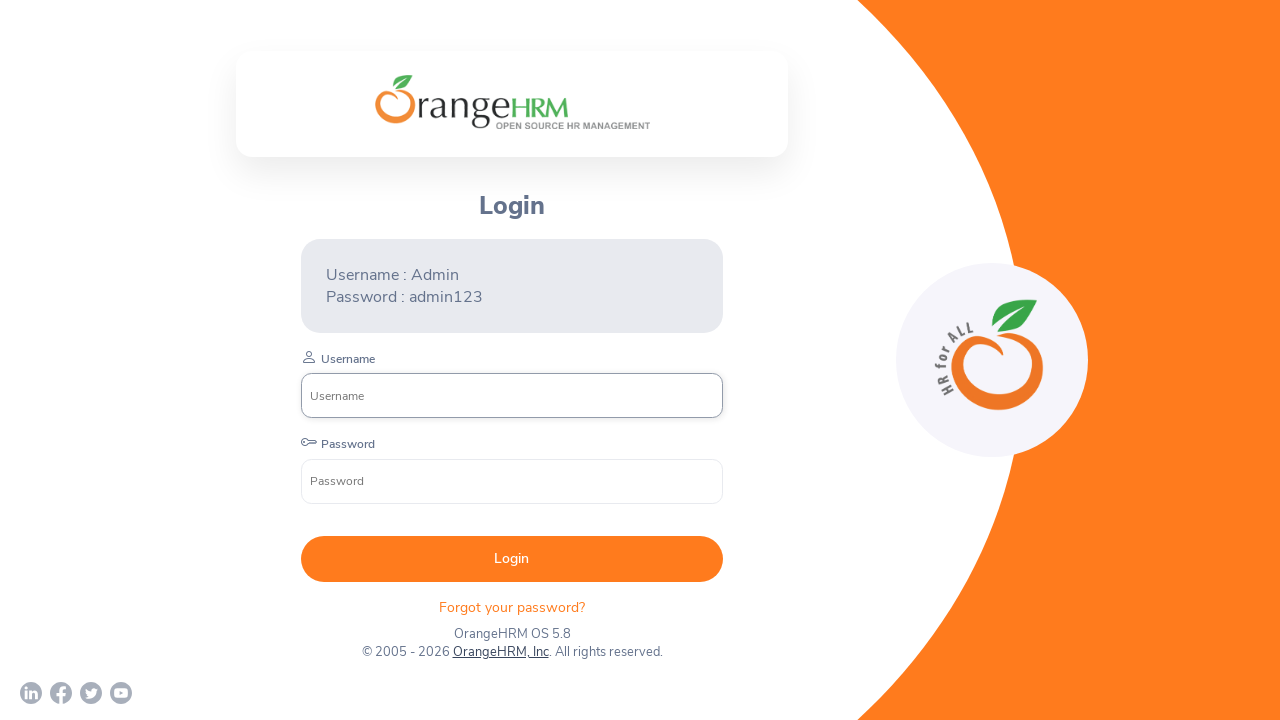

Page loaded and DOM content fully rendered
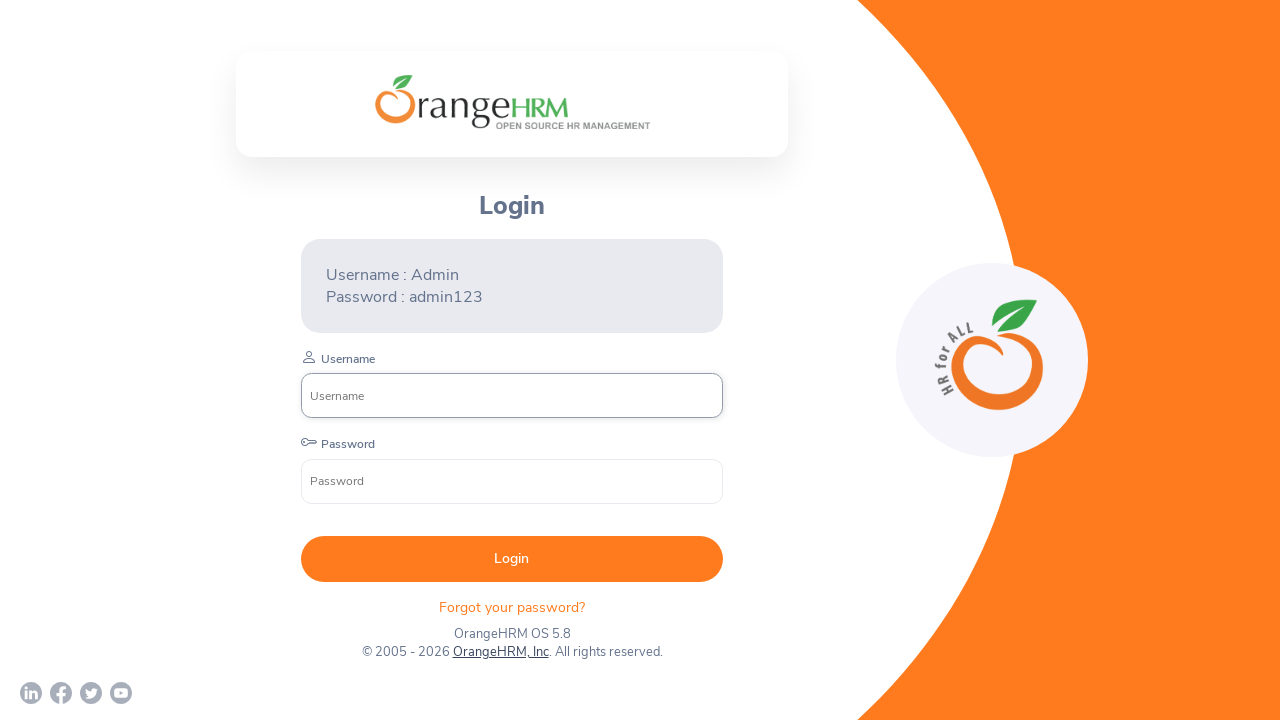

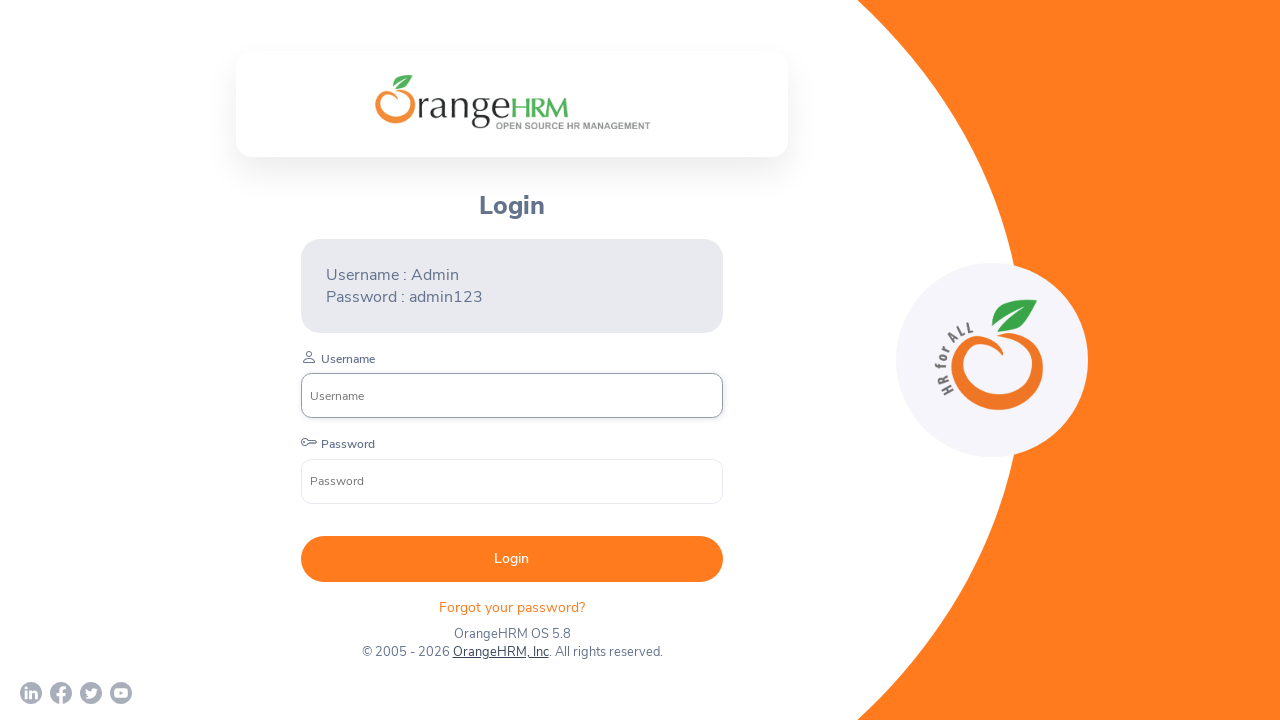